Checks if the search button is enabled on the OpenCart homepage

Starting URL: https://naveenautomationlabs.com/opencart/

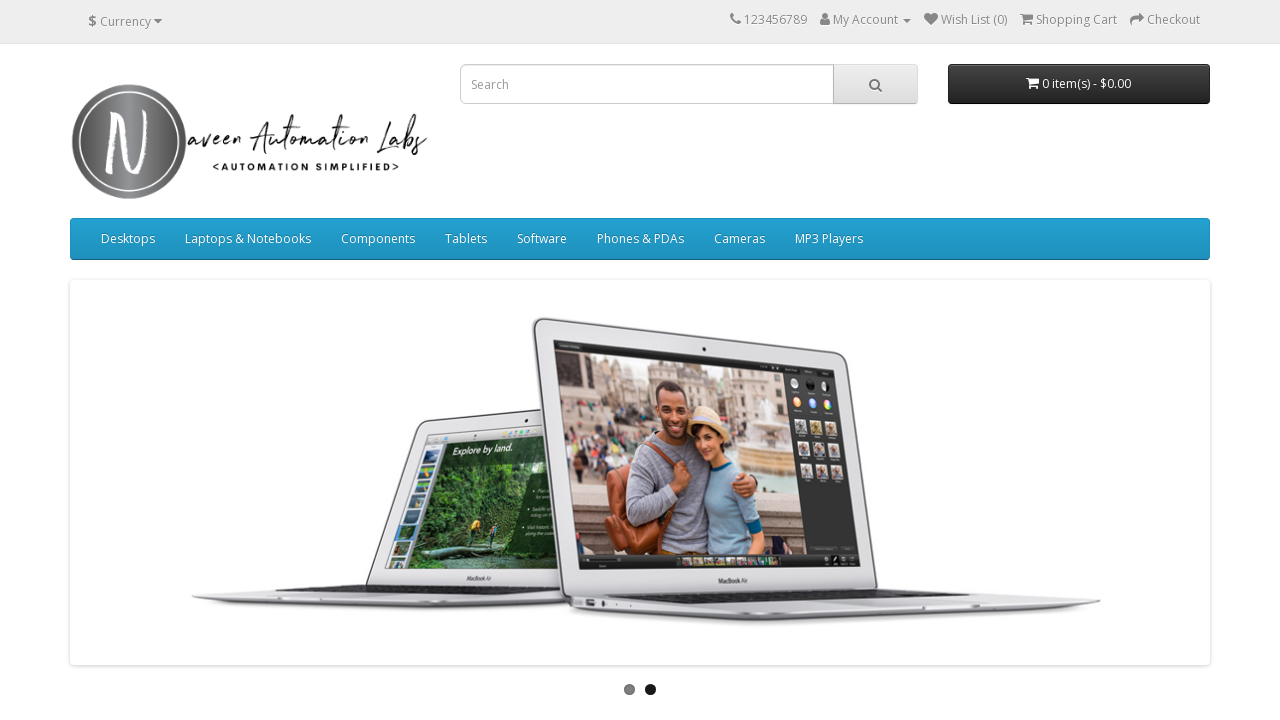

Located search button element
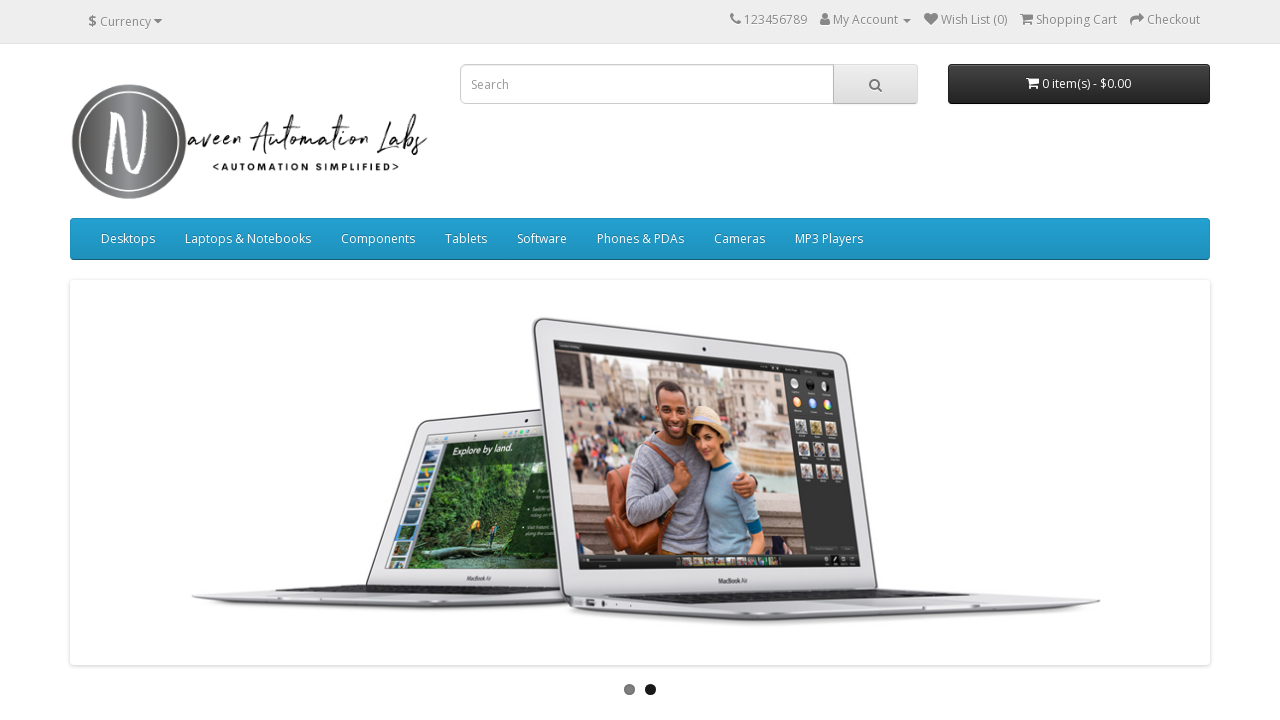

Verified that search button is enabled
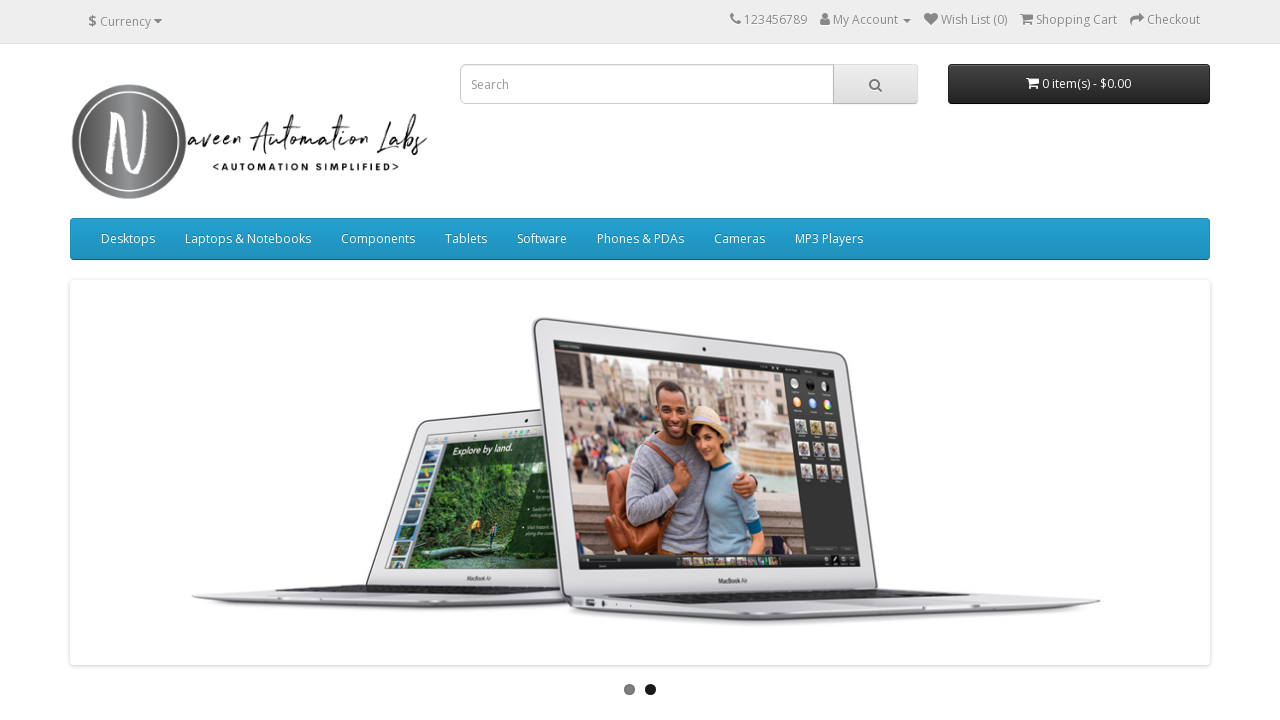

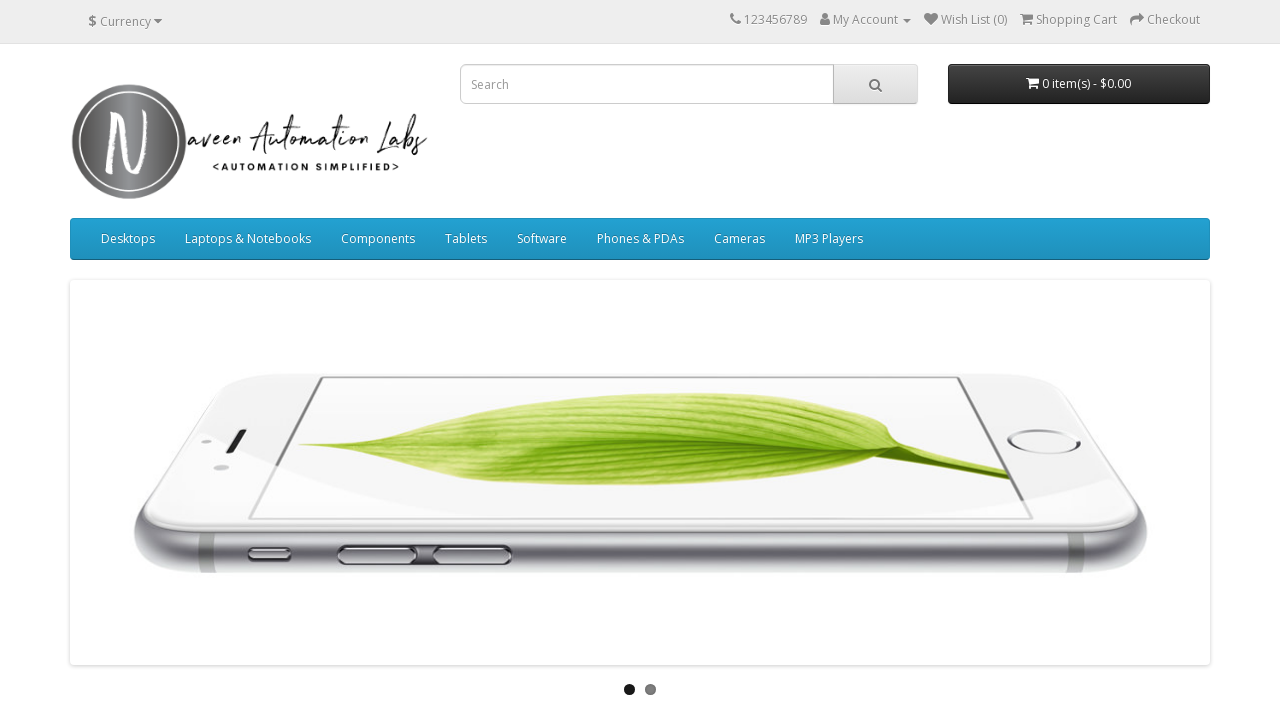